Navigates to BrowserStack homepage and clicks on the "Get started free" button

Starting URL: https://www.browserstack.com/

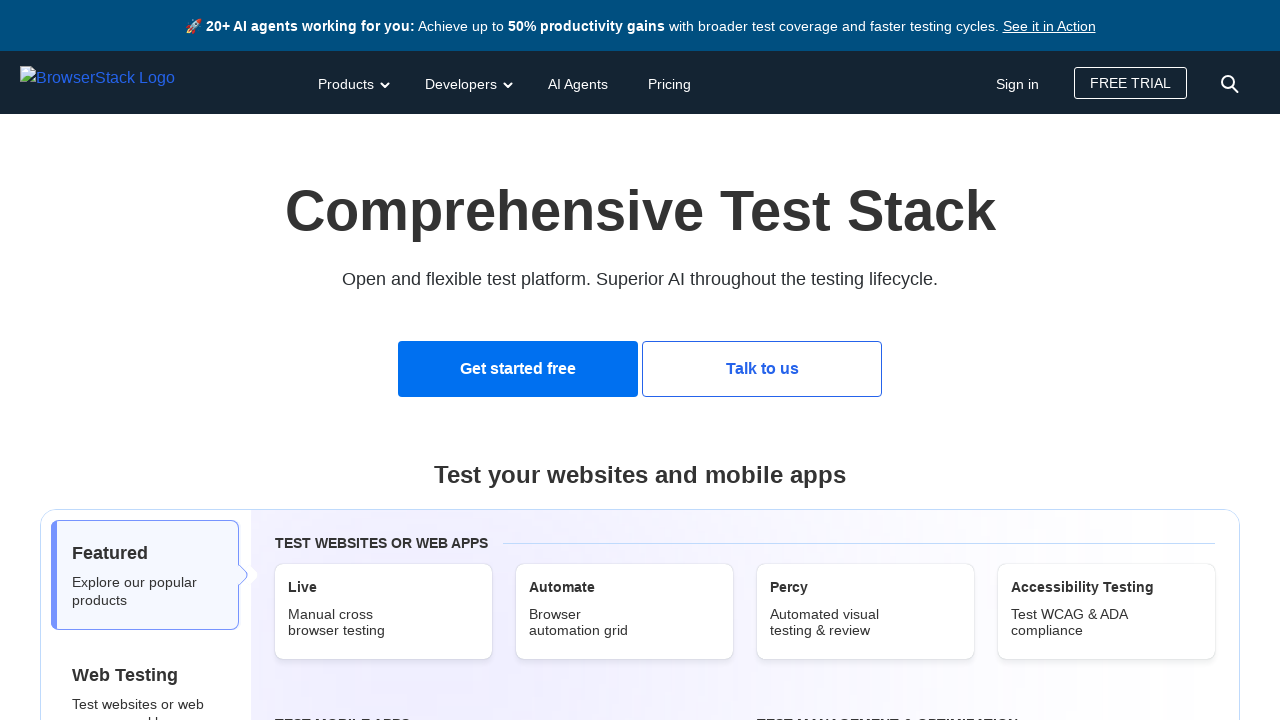

Navigated to BrowserStack homepage
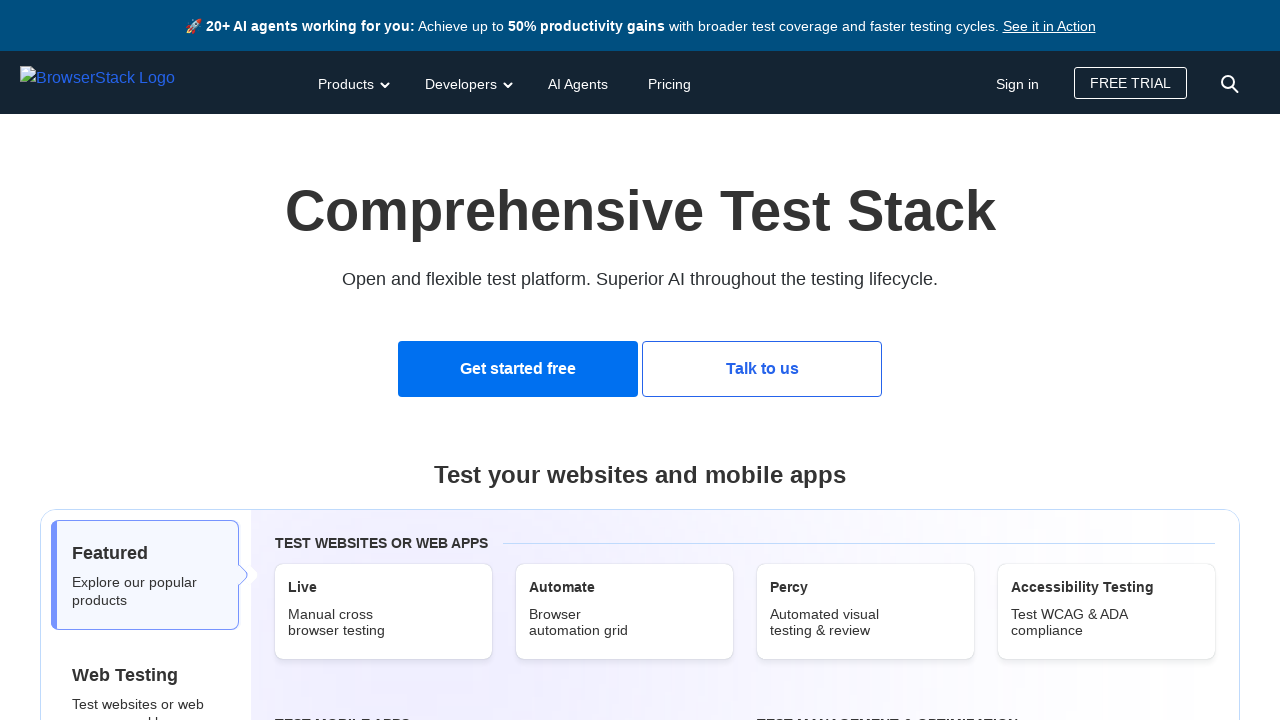

Clicked on 'Get started free' button at (518, 369) on a:text('Get started free')
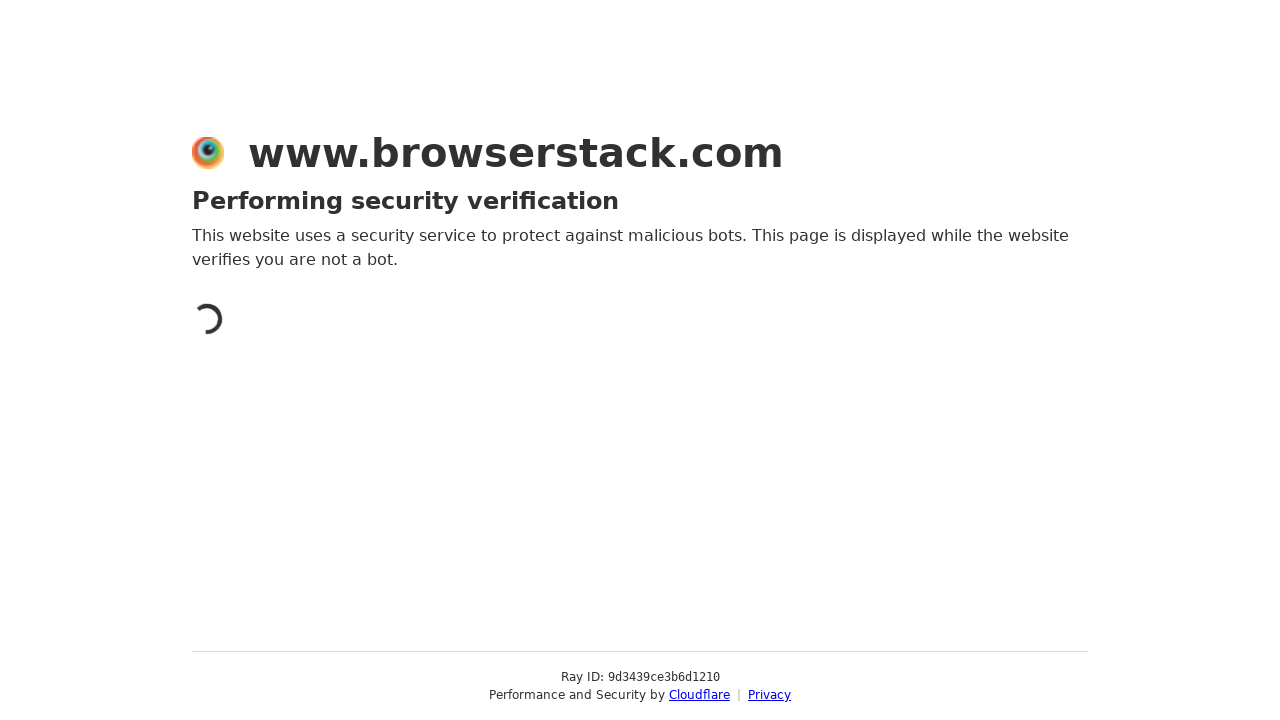

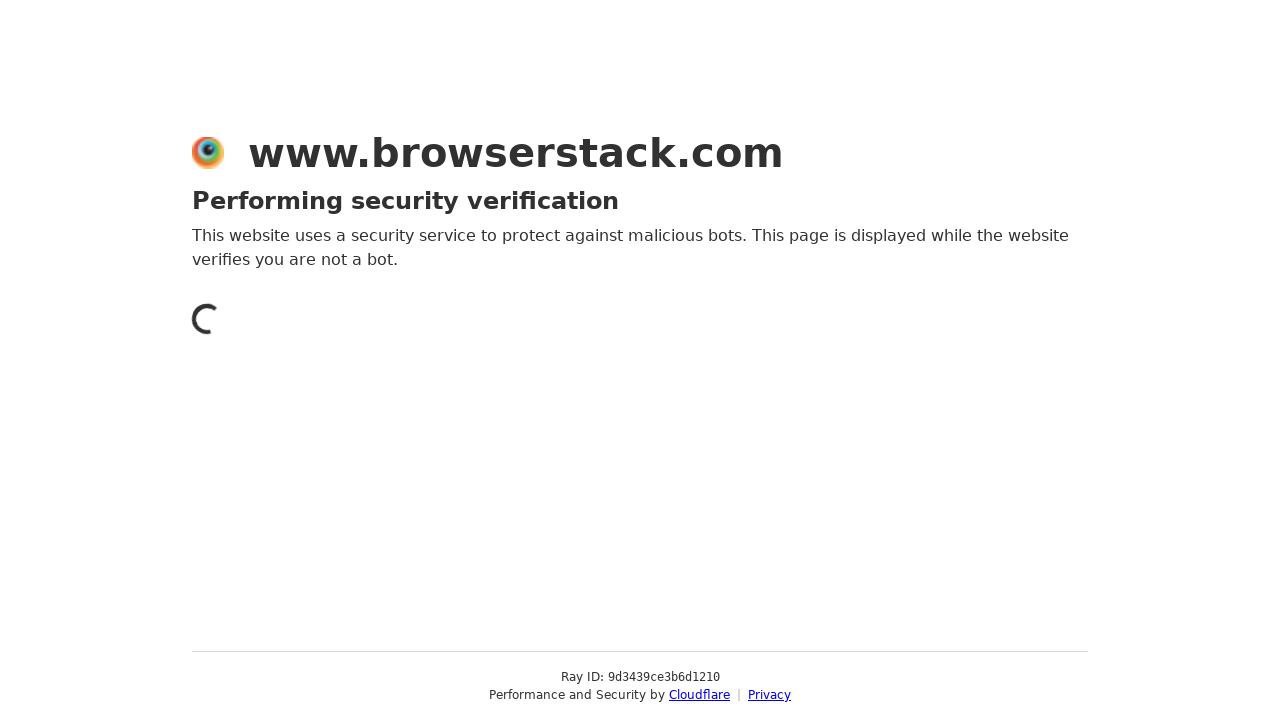